Navigates to W3Schools homepage, scrolls to the Colors section, and clicks on it

Starting URL: https://www.w3schools.com/

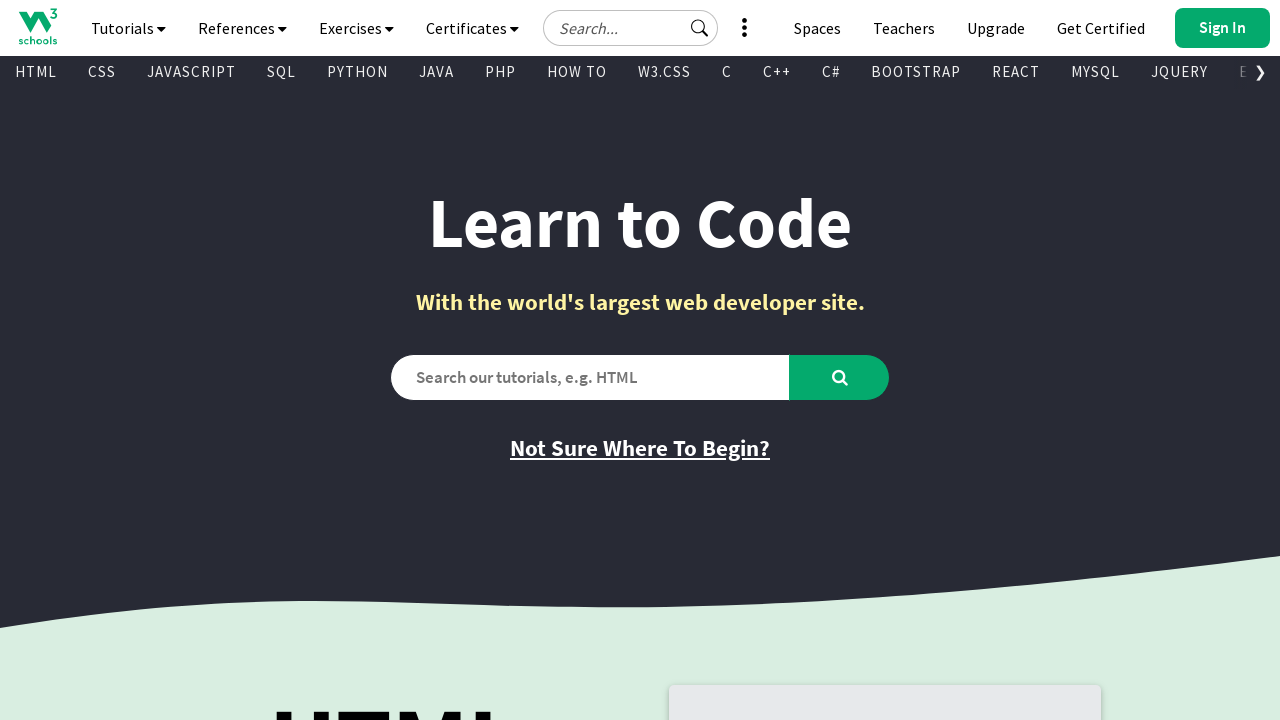

Waited for page to load (networkidle state)
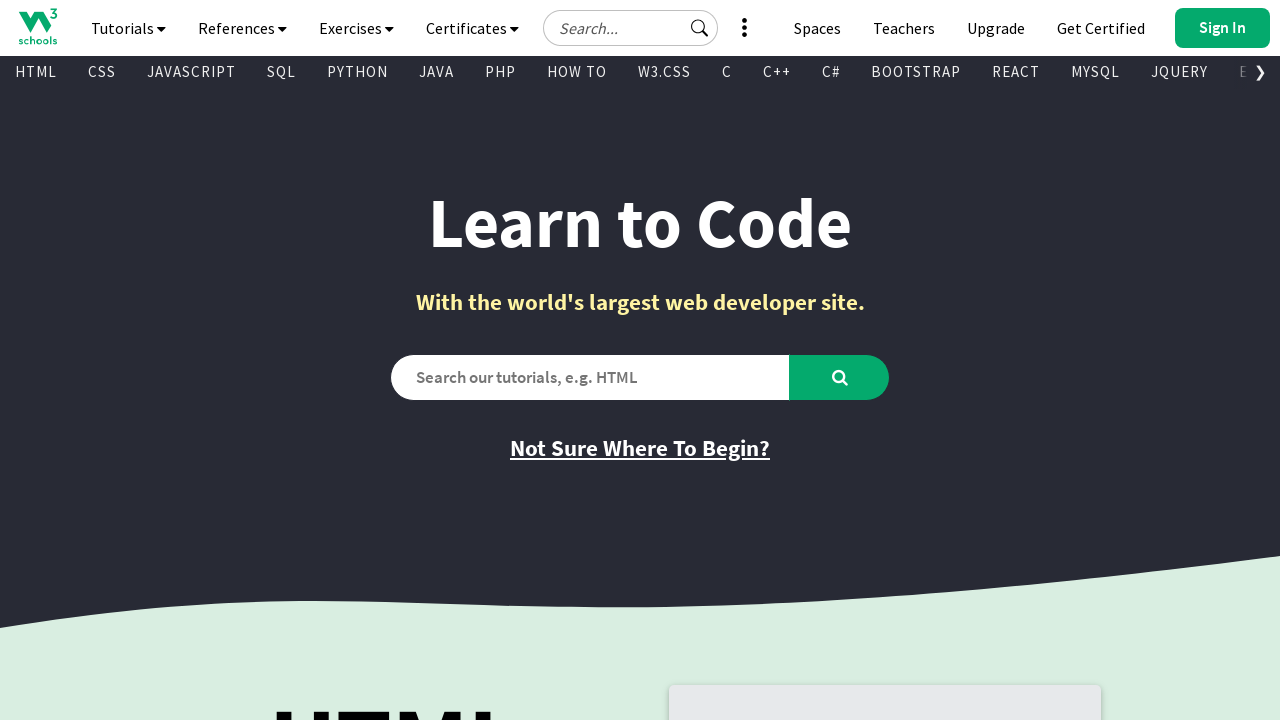

Located the Colors heading element
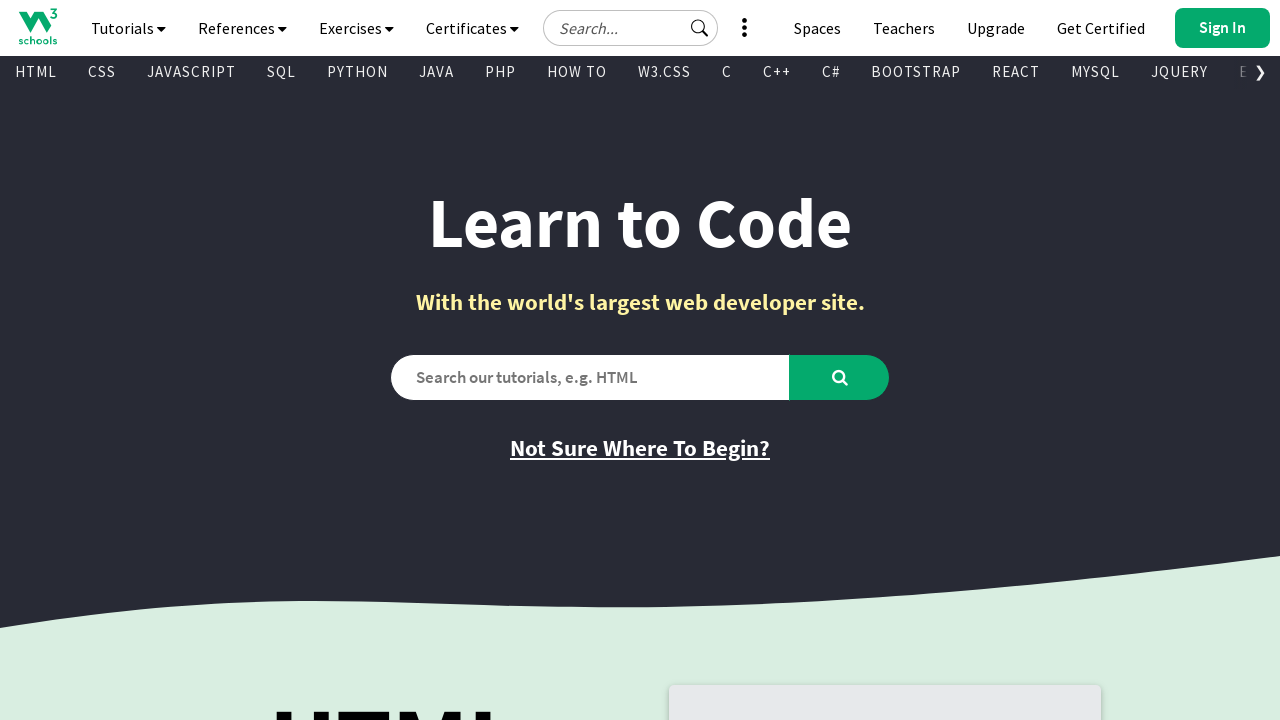

Scrolled to Colors section
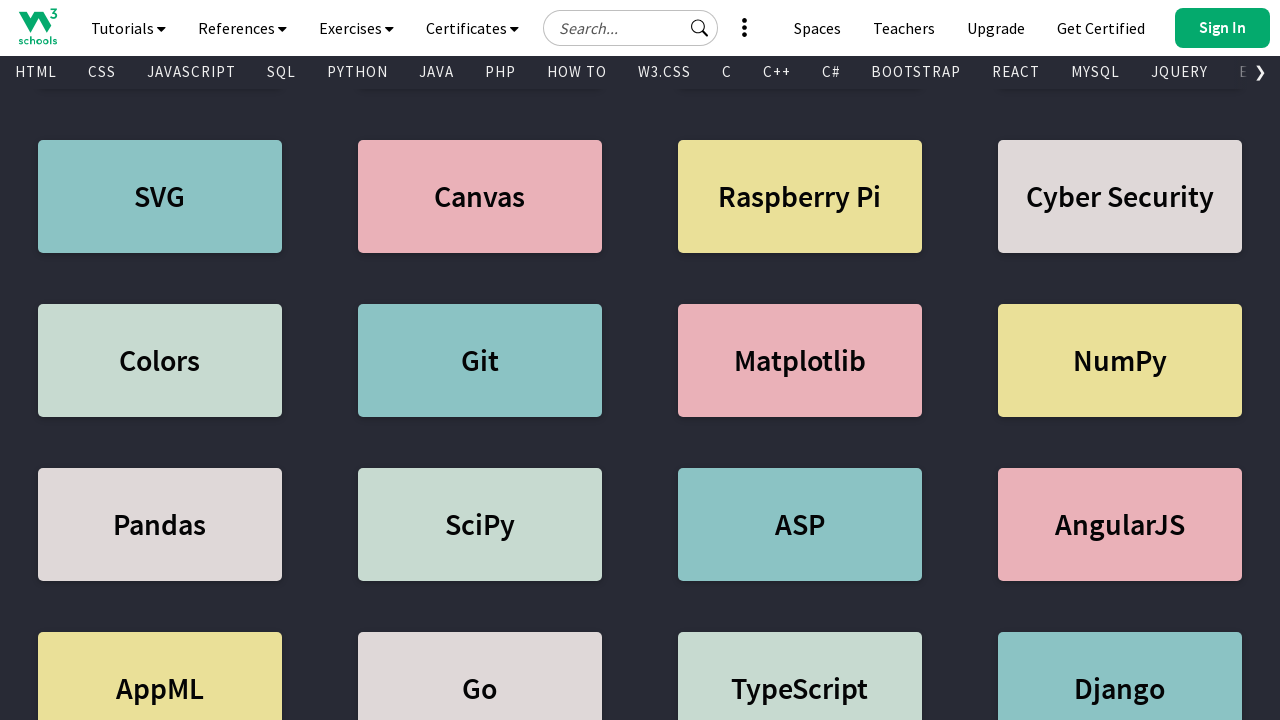

Clicked on the Colors heading at (160, 360) on h2:text('Colors')
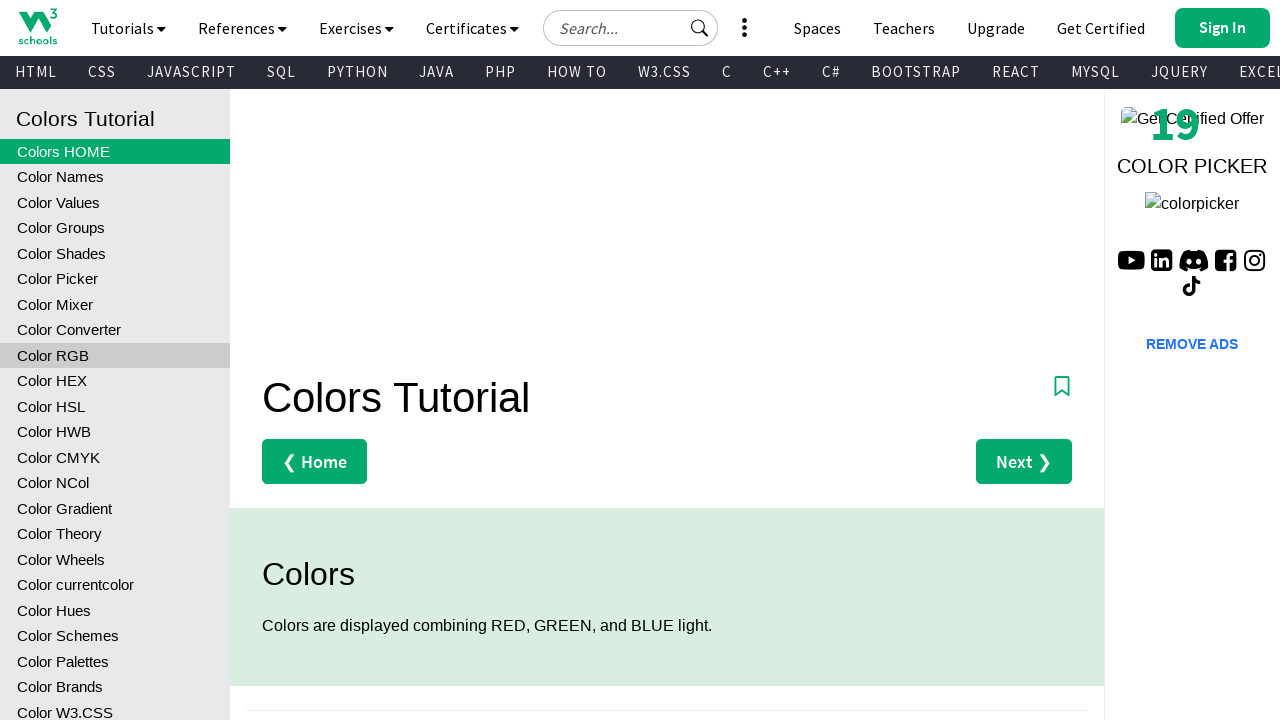

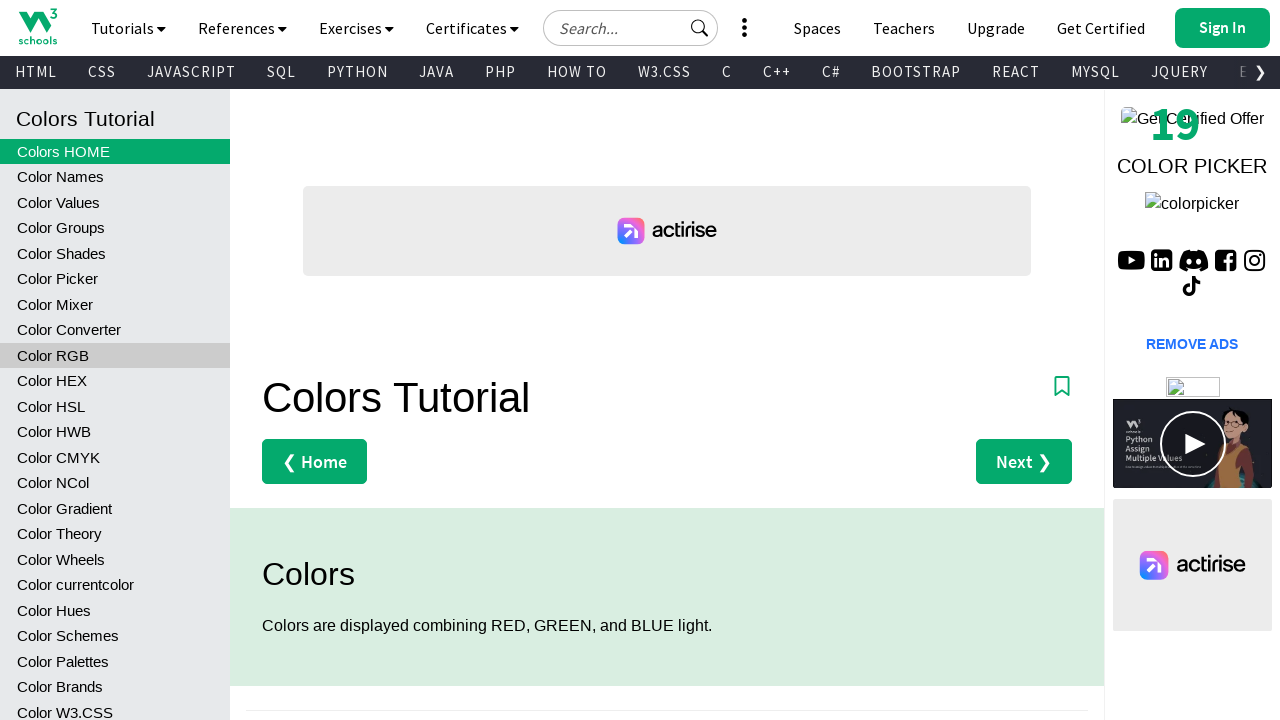